Tests the add/remove elements functionality by clicking the Add Element button, verifying the Delete button appears, clicking Delete, and verifying the page heading remains visible.

Starting URL: https://the-internet.herokuapp.com/add_remove_elements/

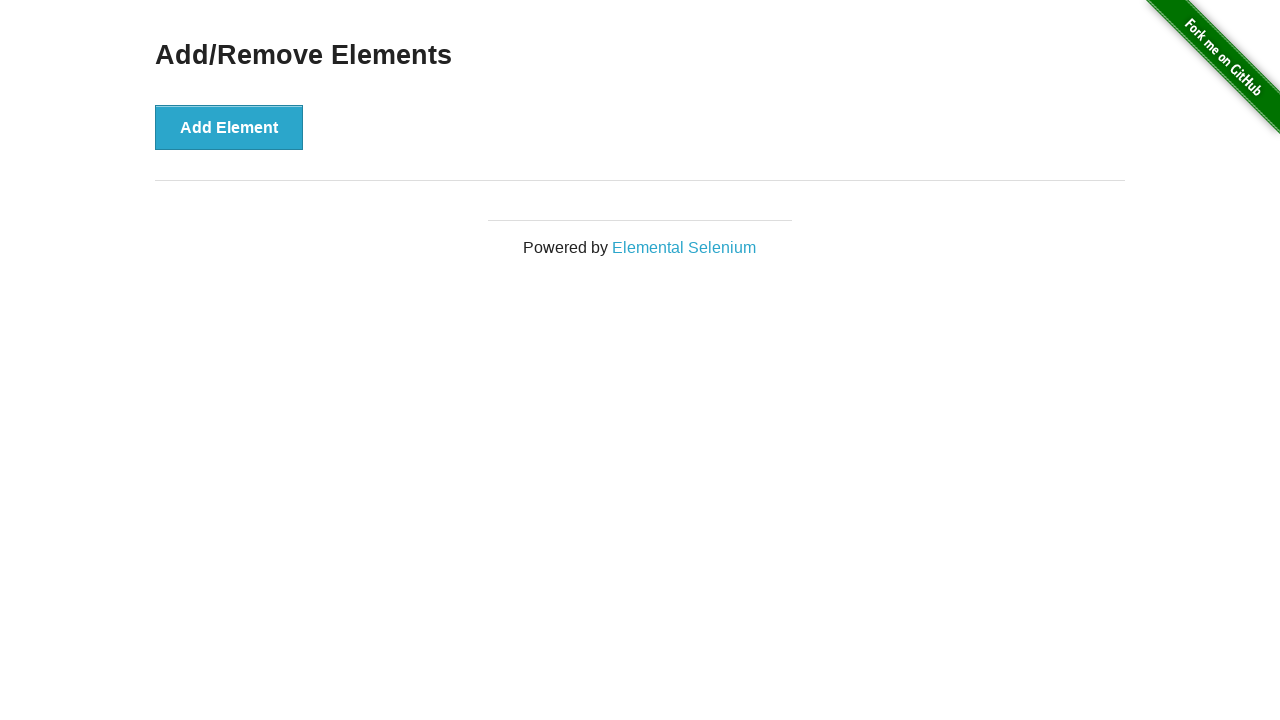

Clicked the Add Element button at (229, 127) on button[onclick='addElement()']
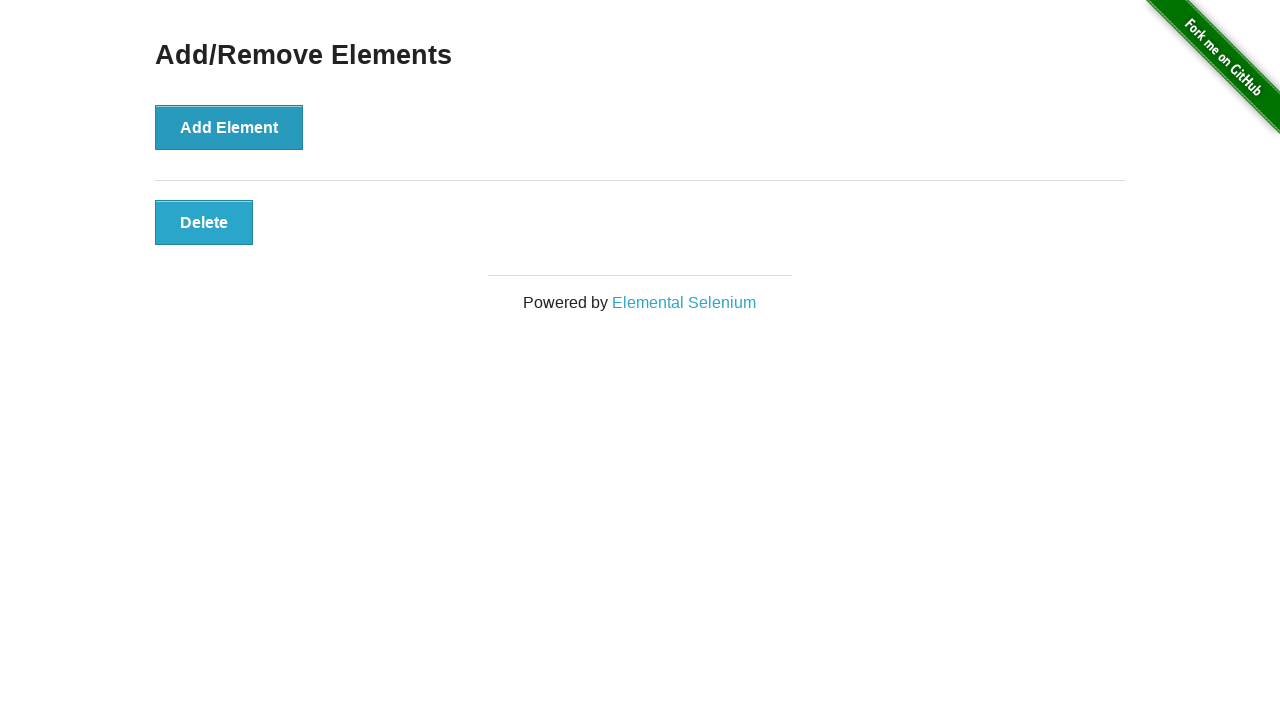

Delete button appeared and is visible
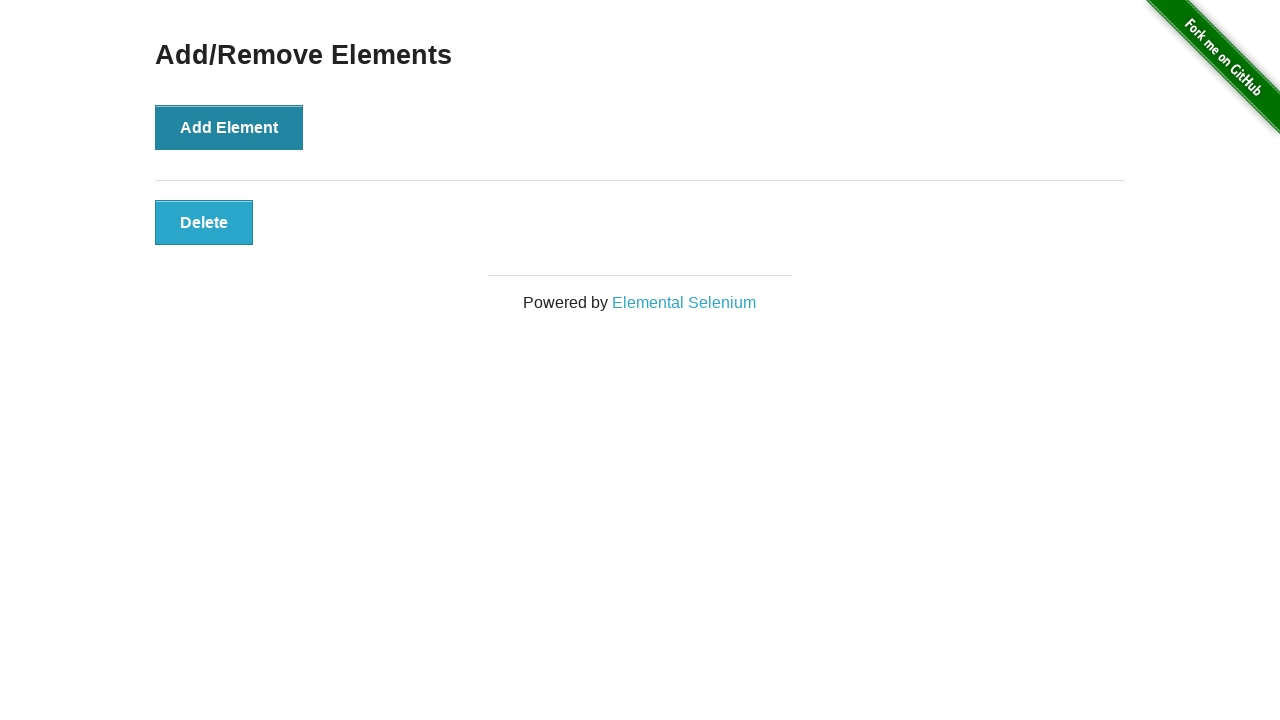

Clicked the Delete button at (204, 222) on button.added-manually
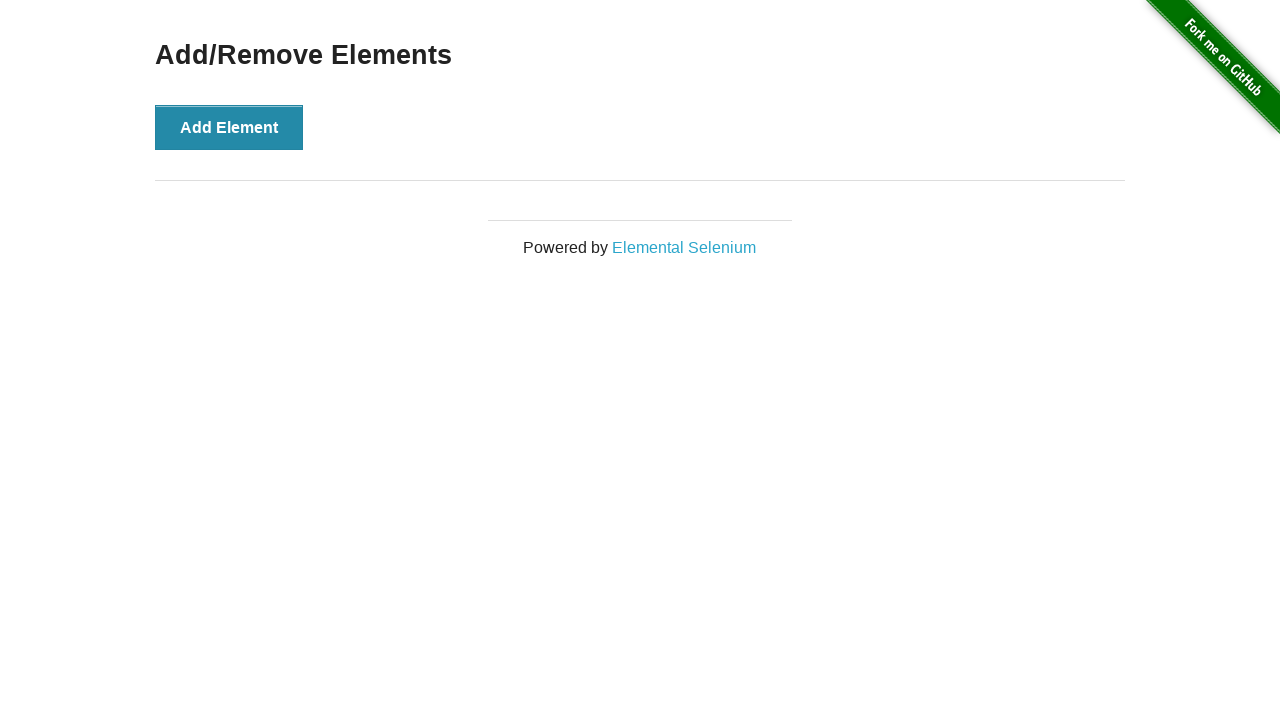

Verified the 'Add/Remove Elements' heading is still visible
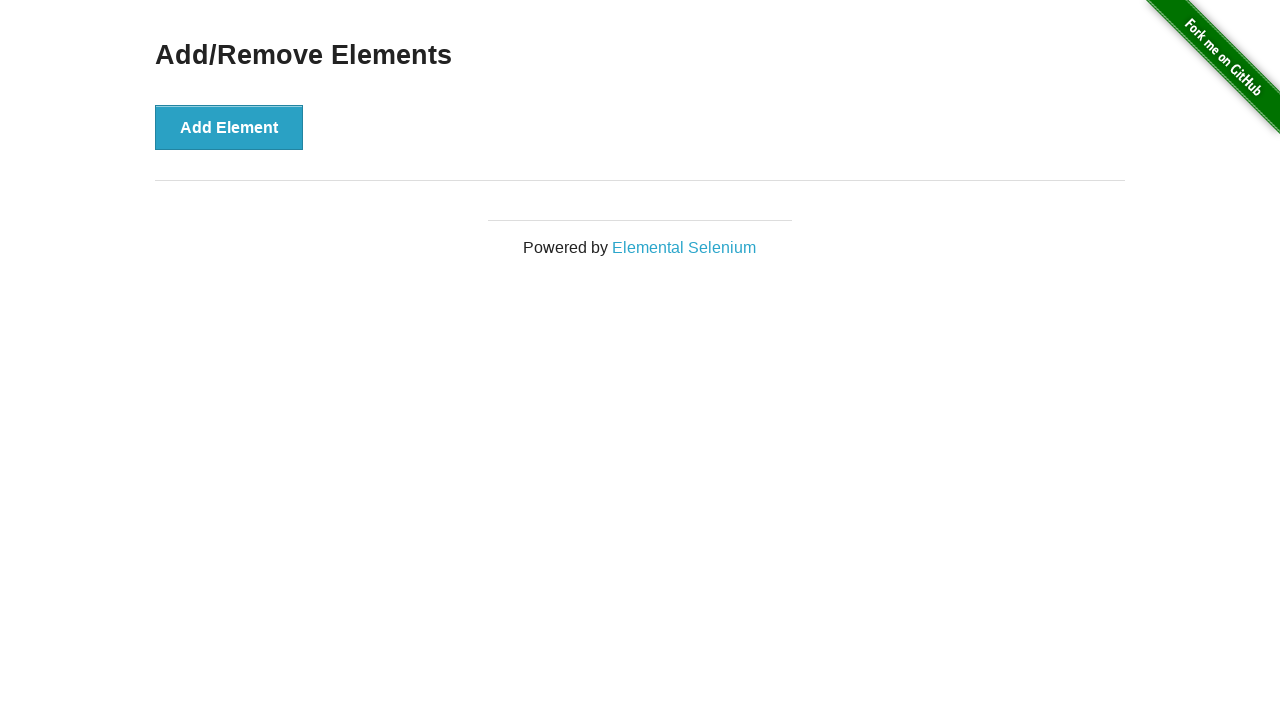

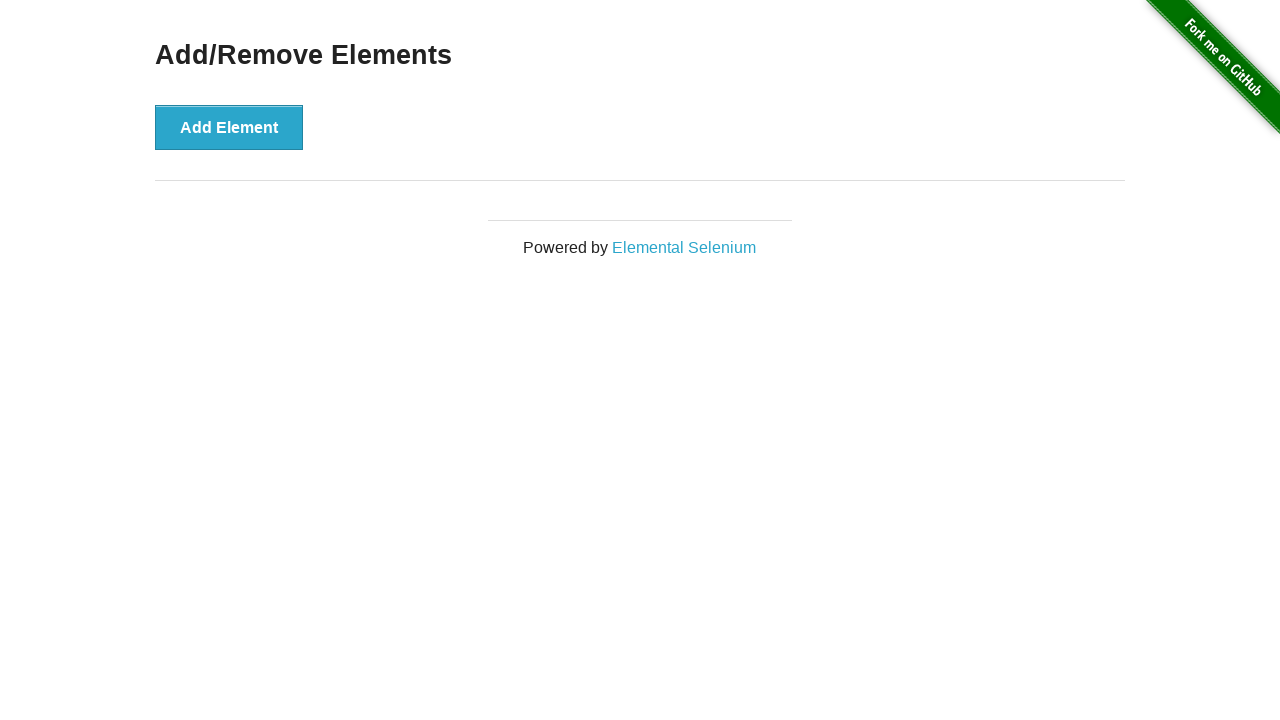